Navigates to The Home Depot homepage and verifies the page title contains "The Home Depot"

Starting URL: https://www.homedepot.com/

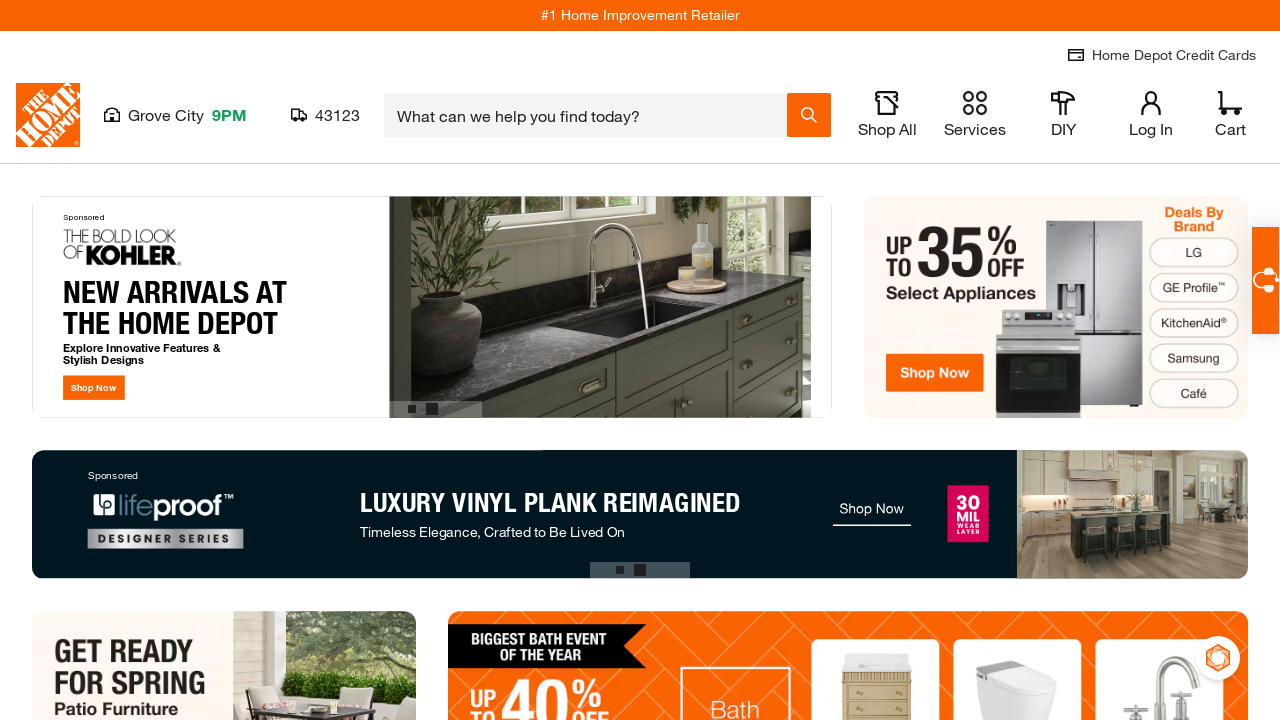

Navigated to The Home Depot homepage
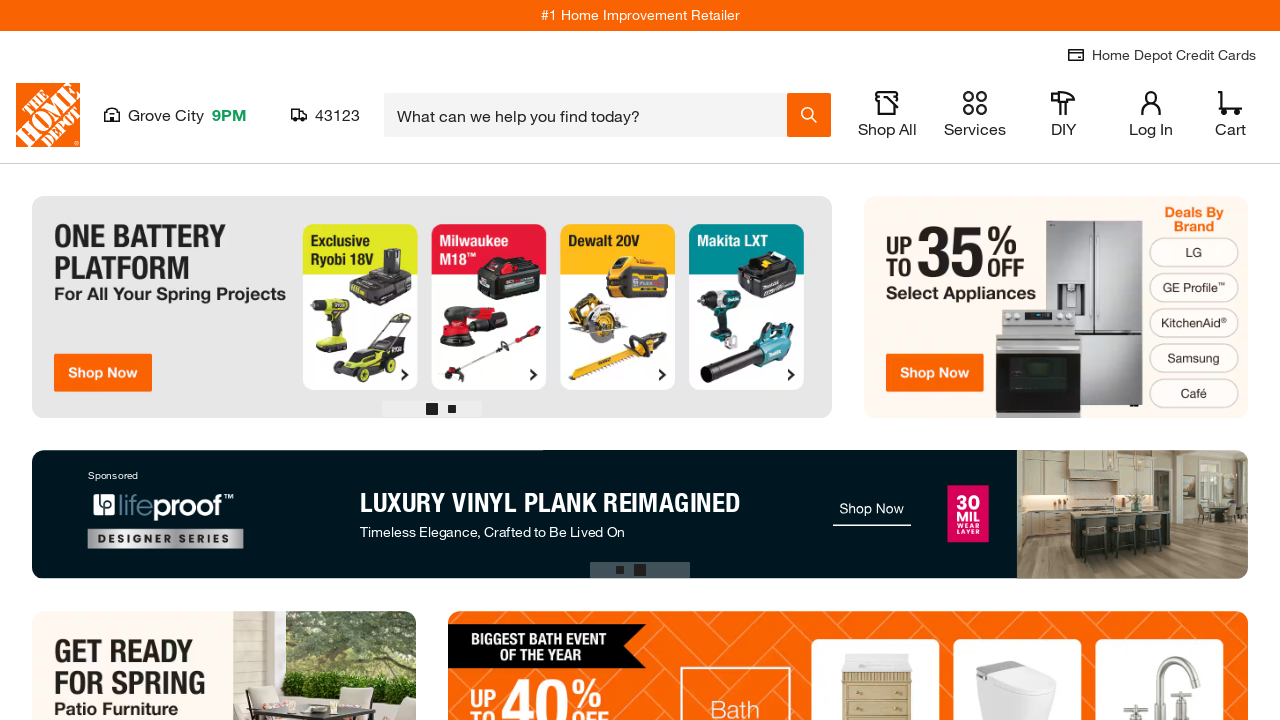

Verified page title contains 'The Home Depot'
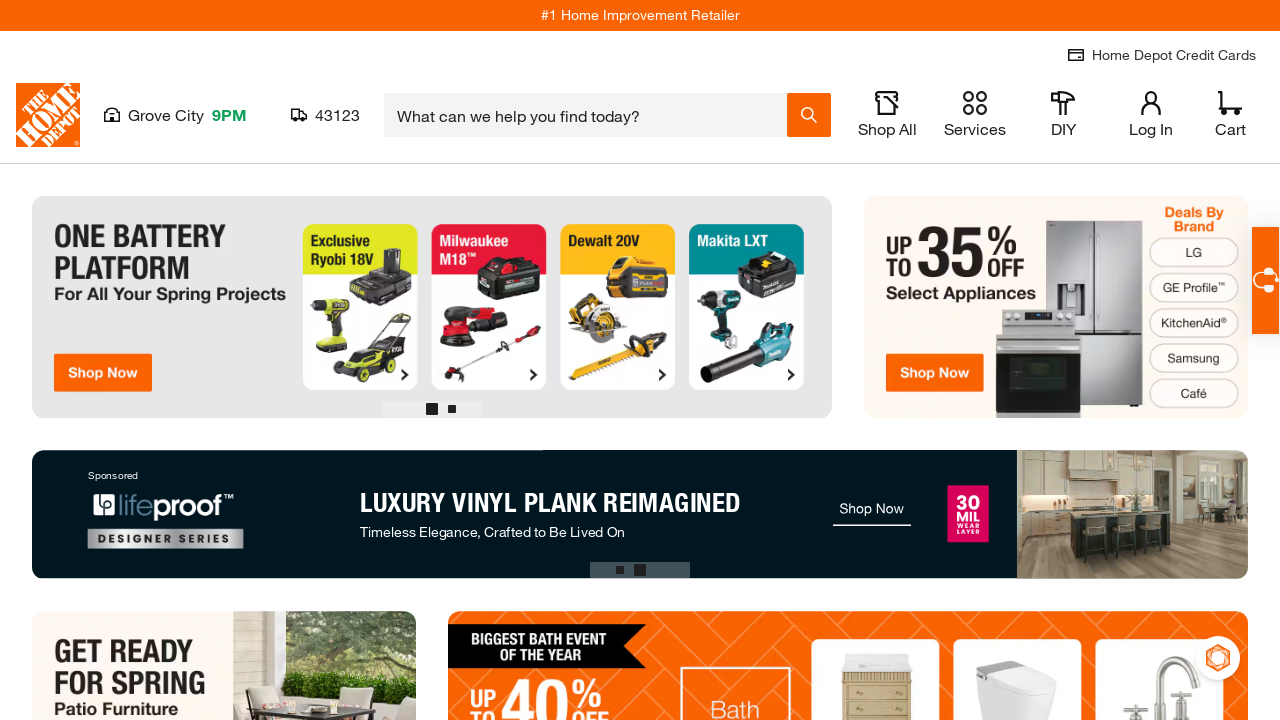

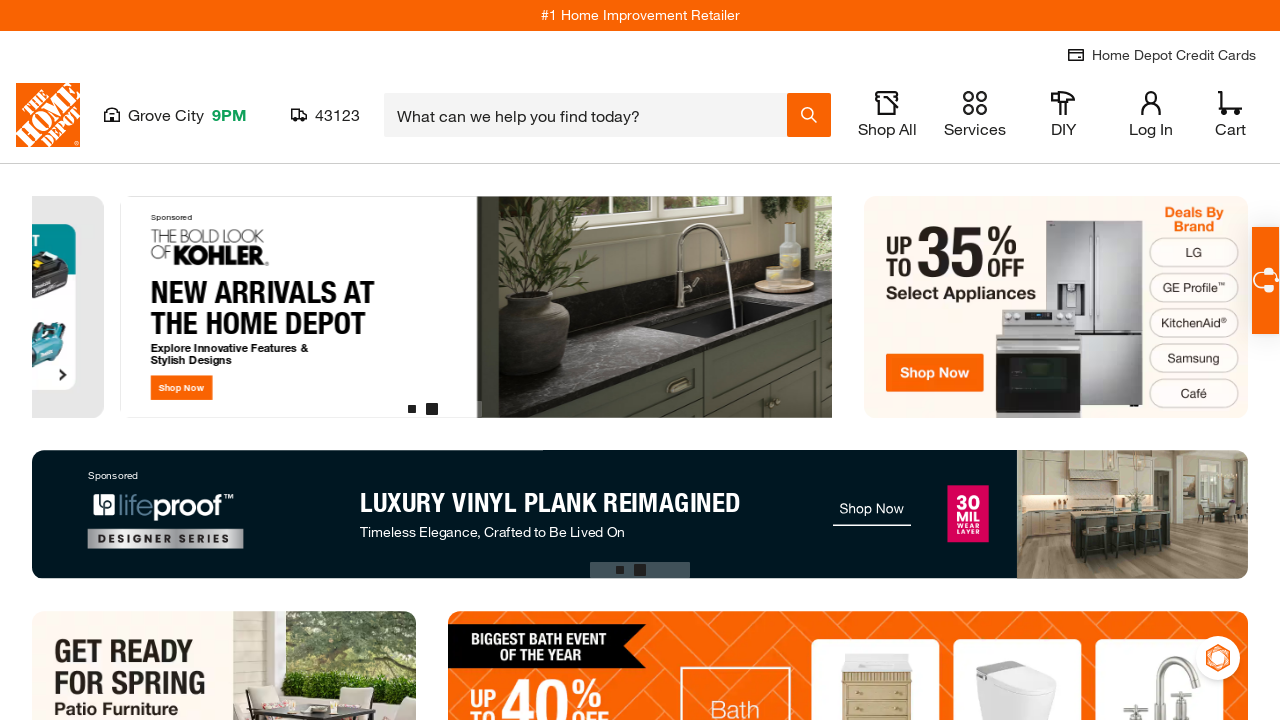